Tests various alert interactions including accepting simple alerts, dismissing confirmation alerts, and entering text in prompt alerts

Starting URL: https://demo.automationtesting.in/Alerts.html

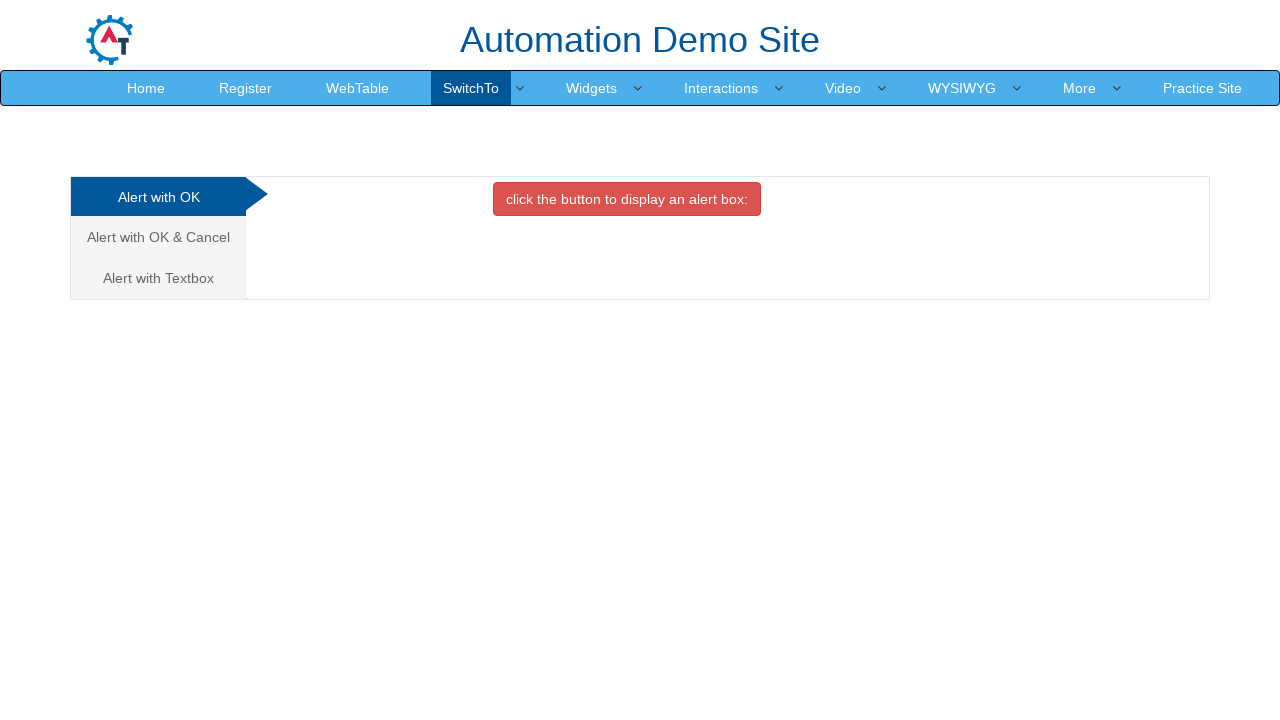

Clicked button to trigger simple alert at (627, 199) on xpath=//button[@class='btn btn-danger']
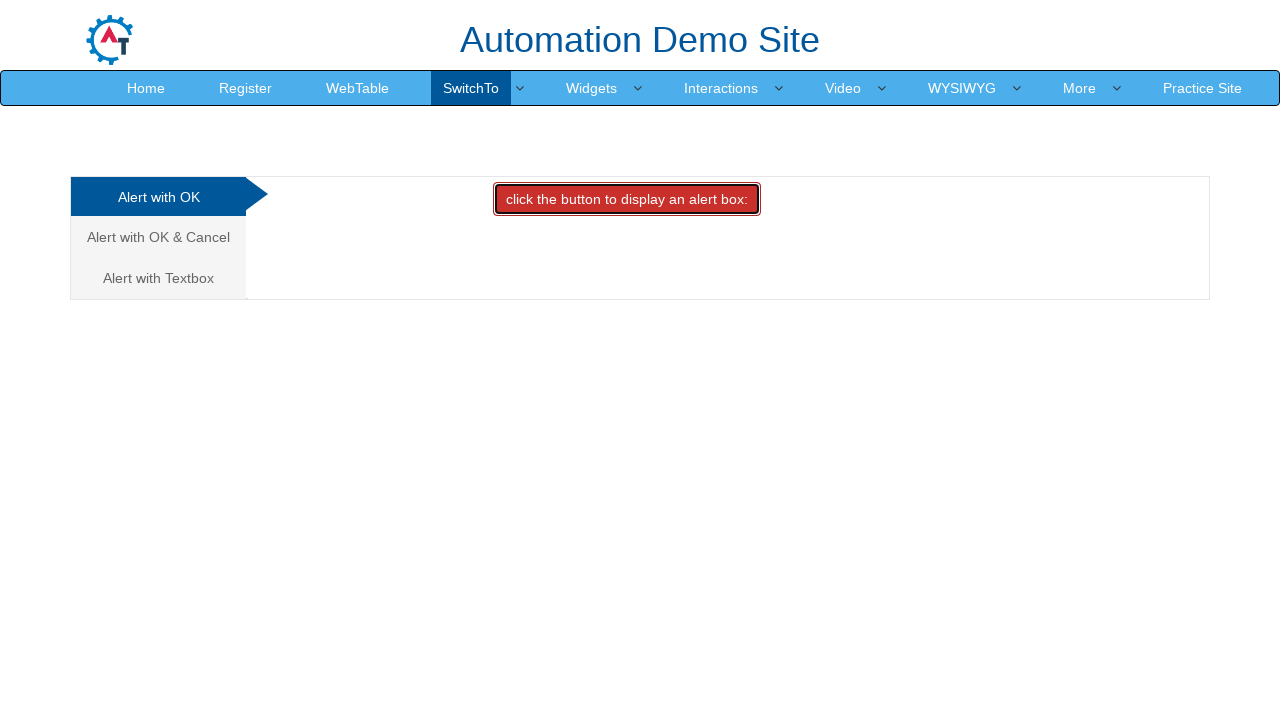

Set up handler to accept simple alert
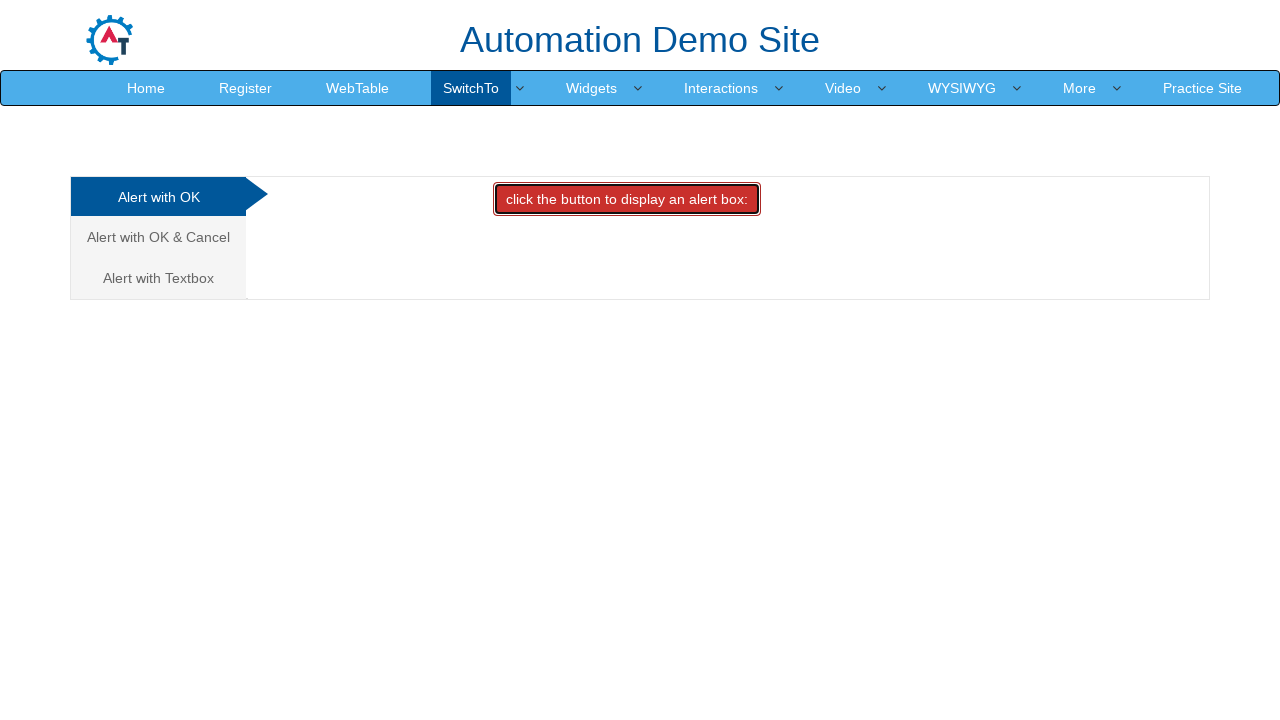

Navigated to confirmation alert tab at (158, 237) on (//a[@class='analystic'])[2]
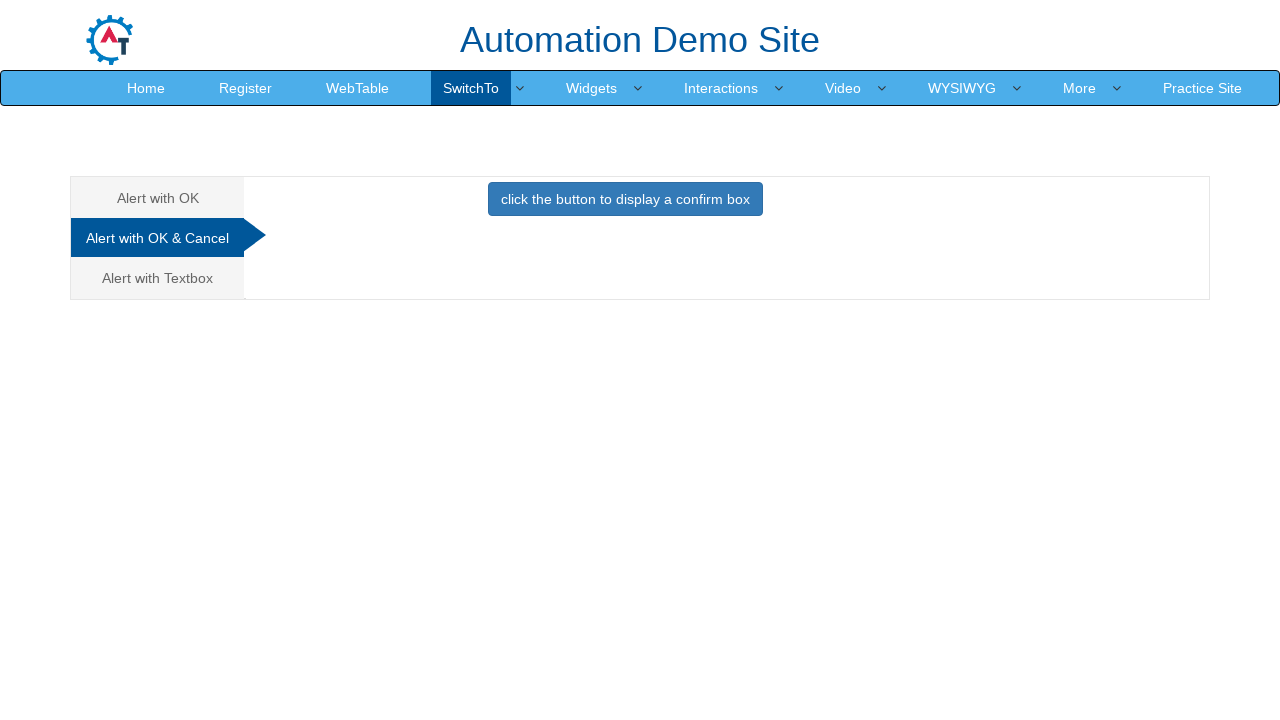

Clicked button to trigger confirmation alert at (625, 199) on xpath=//button[@onclick='confirmbox()']
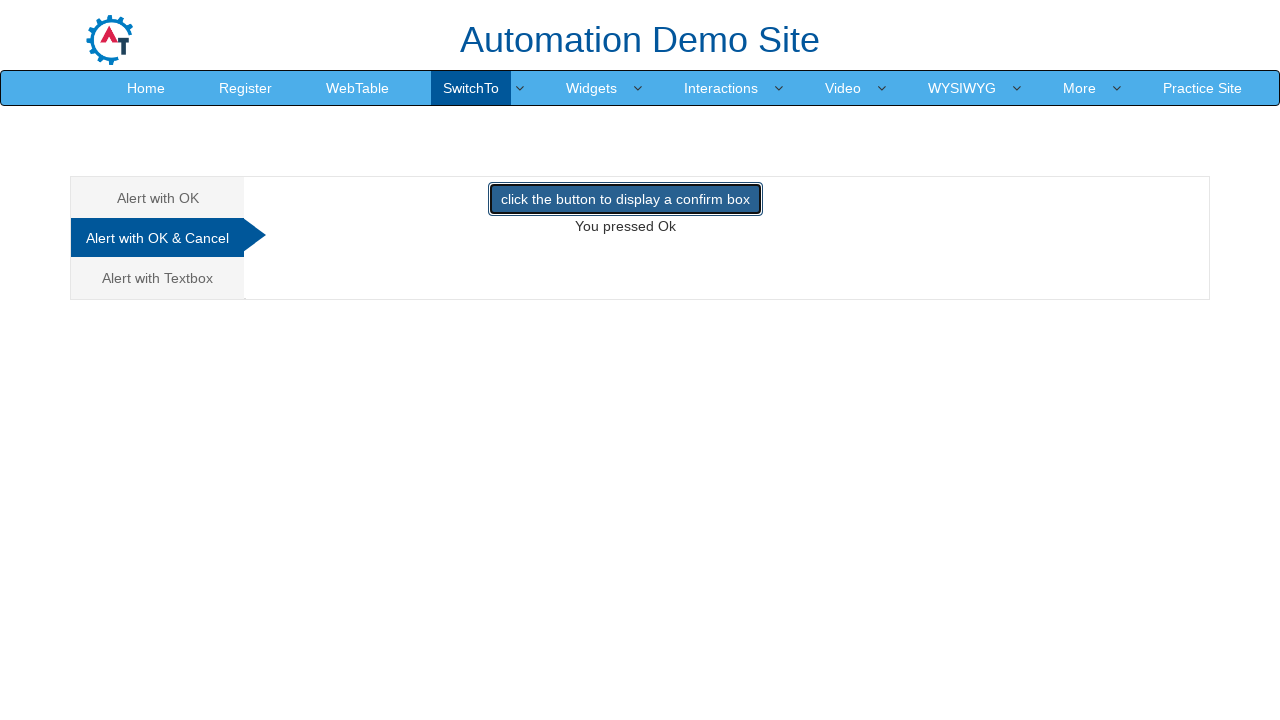

Set up handler to dismiss confirmation alert
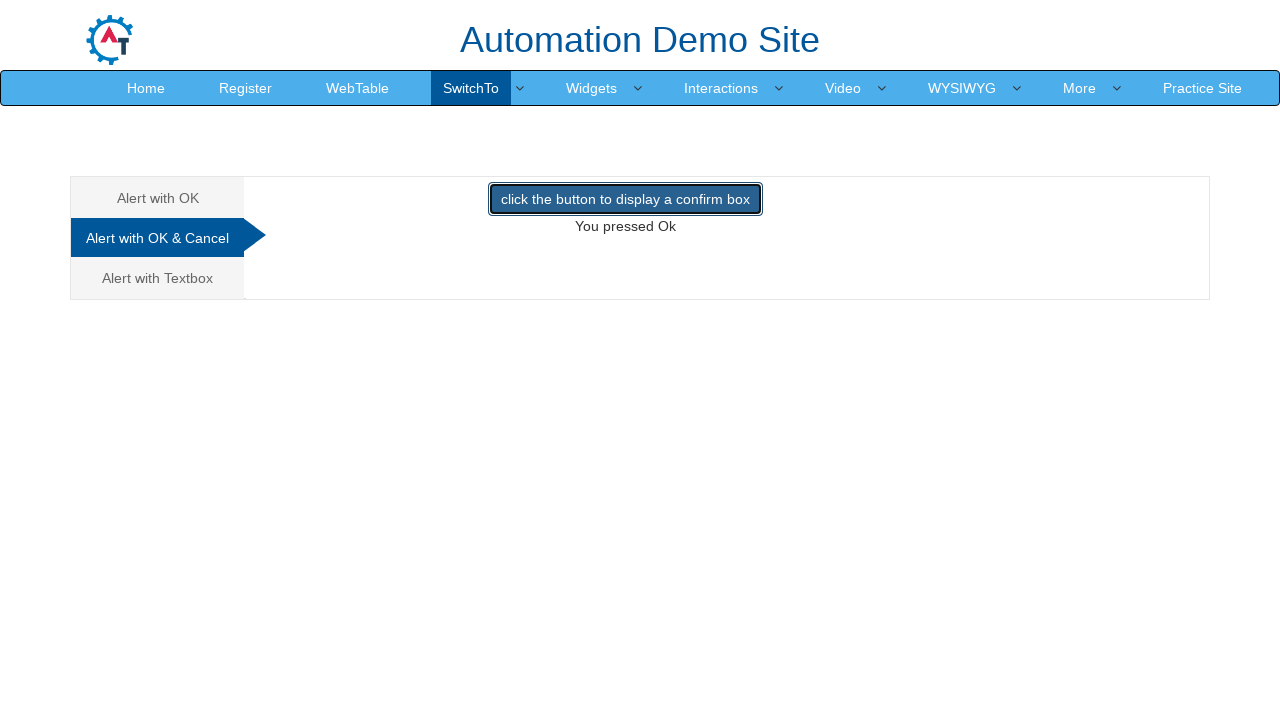

Navigated to prompt alert tab at (158, 278) on (//a[@data-toggle='tab'])[3]
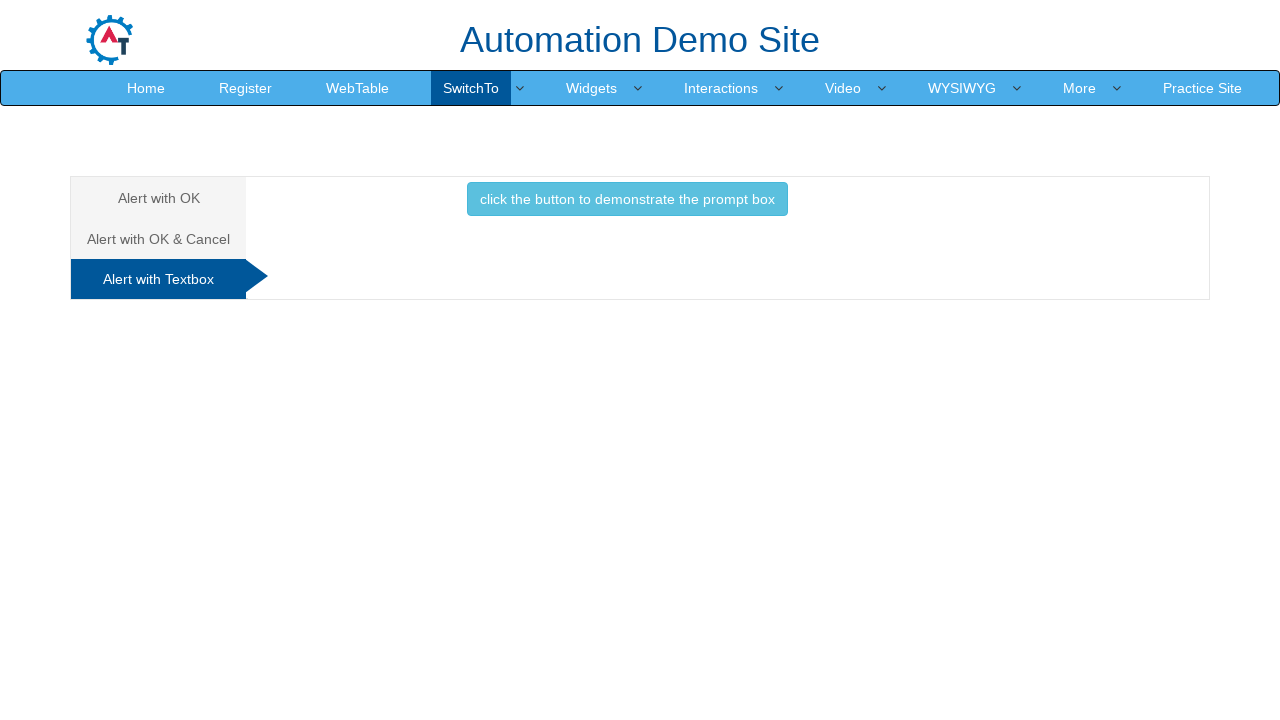

Clicked button to trigger prompt alert at (627, 199) on xpath=//button[@onclick='promptbox()']
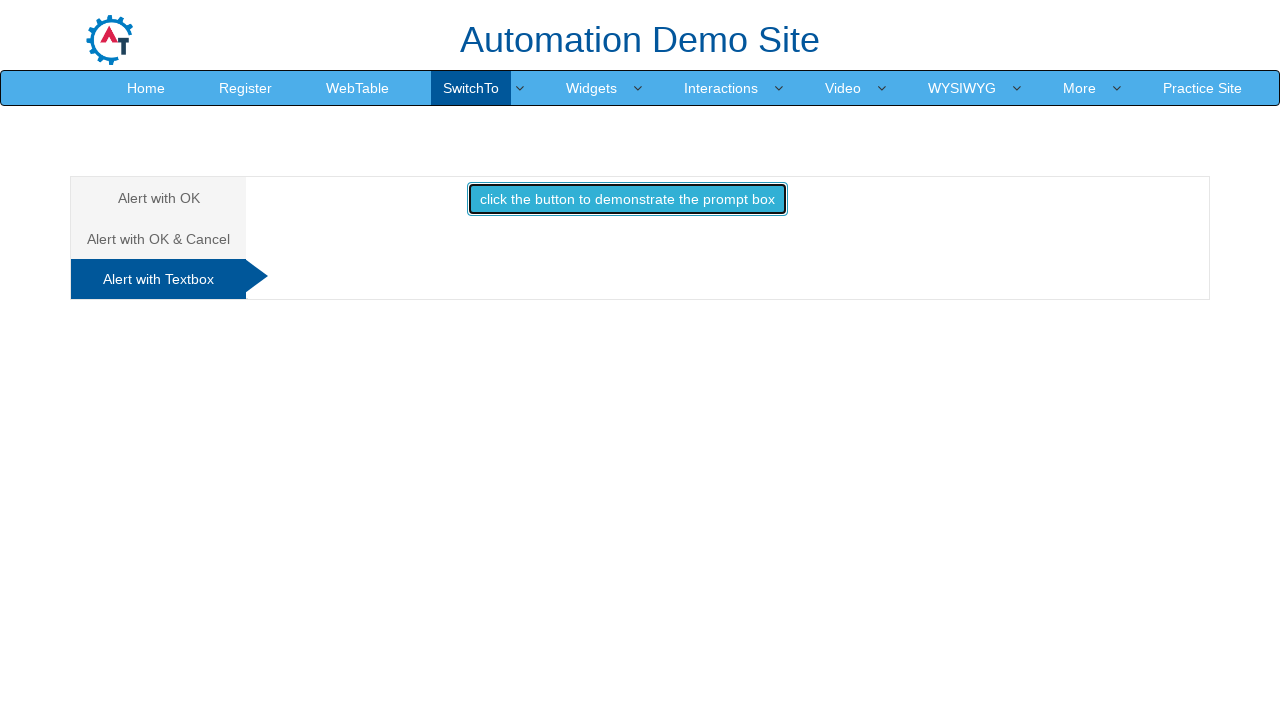

Set up handler to accept prompt alert with text 'karthik'
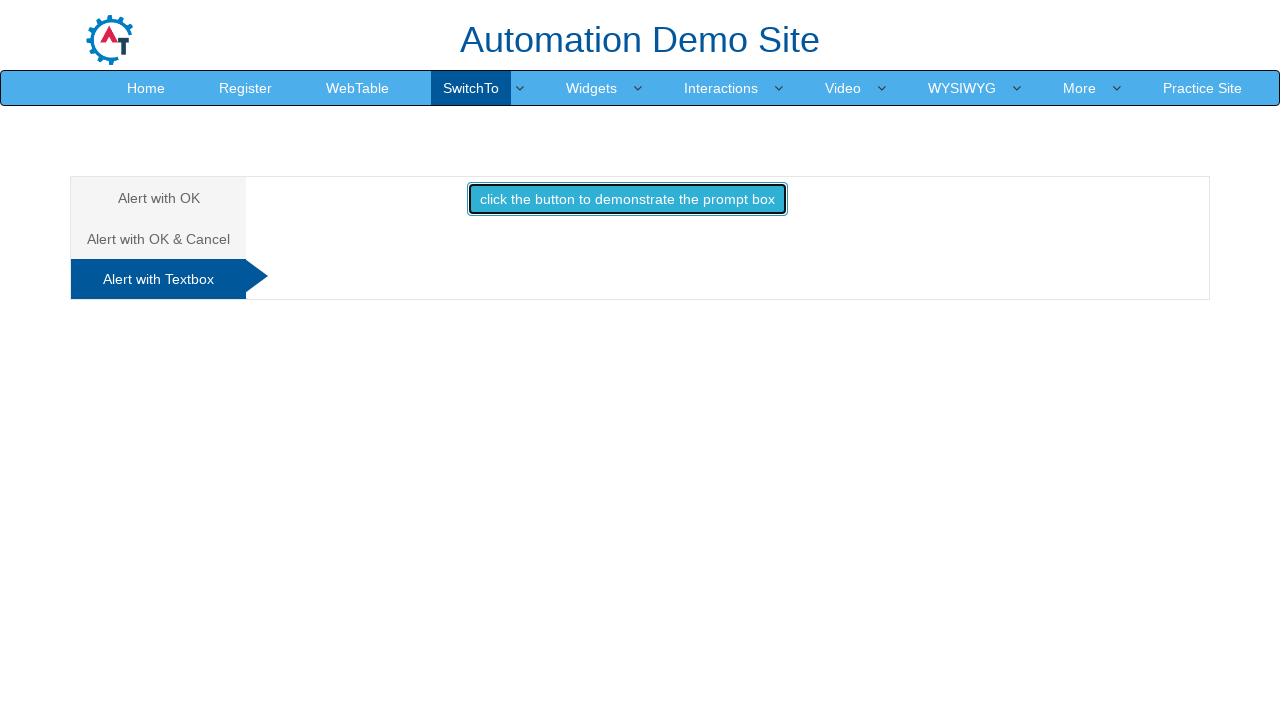

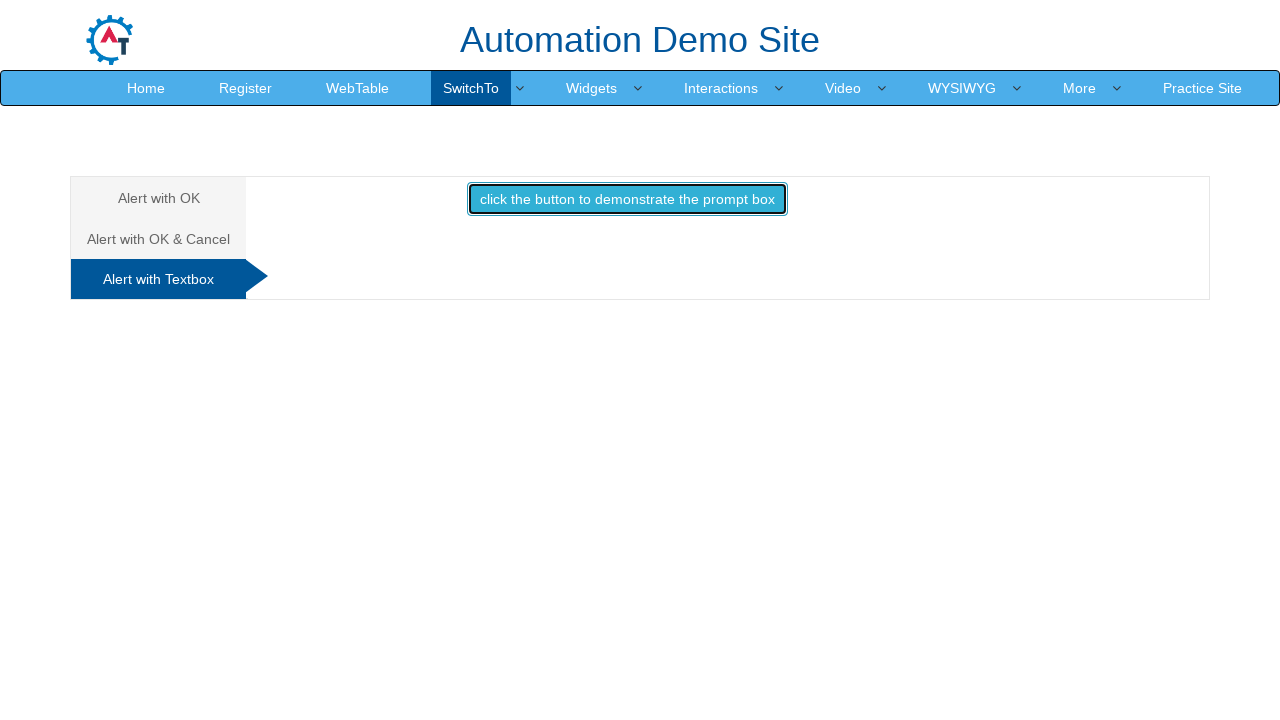